Tests various JavaScript alert interactions including accepting alerts, dismissing confirm dialogs, and entering text in prompt dialogs

Starting URL: https://demoqa.com/alerts

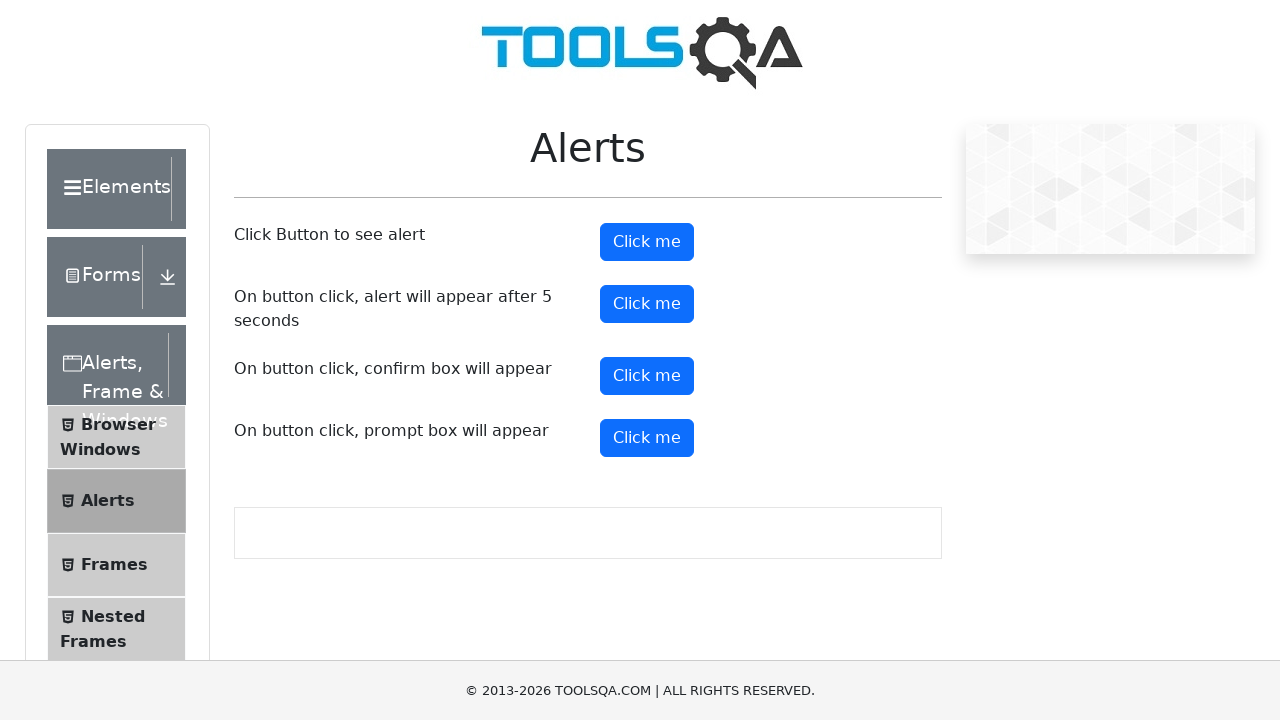

Clicked alert button to trigger alert dialog at (647, 242) on xpath=//button[@id='alertButton']
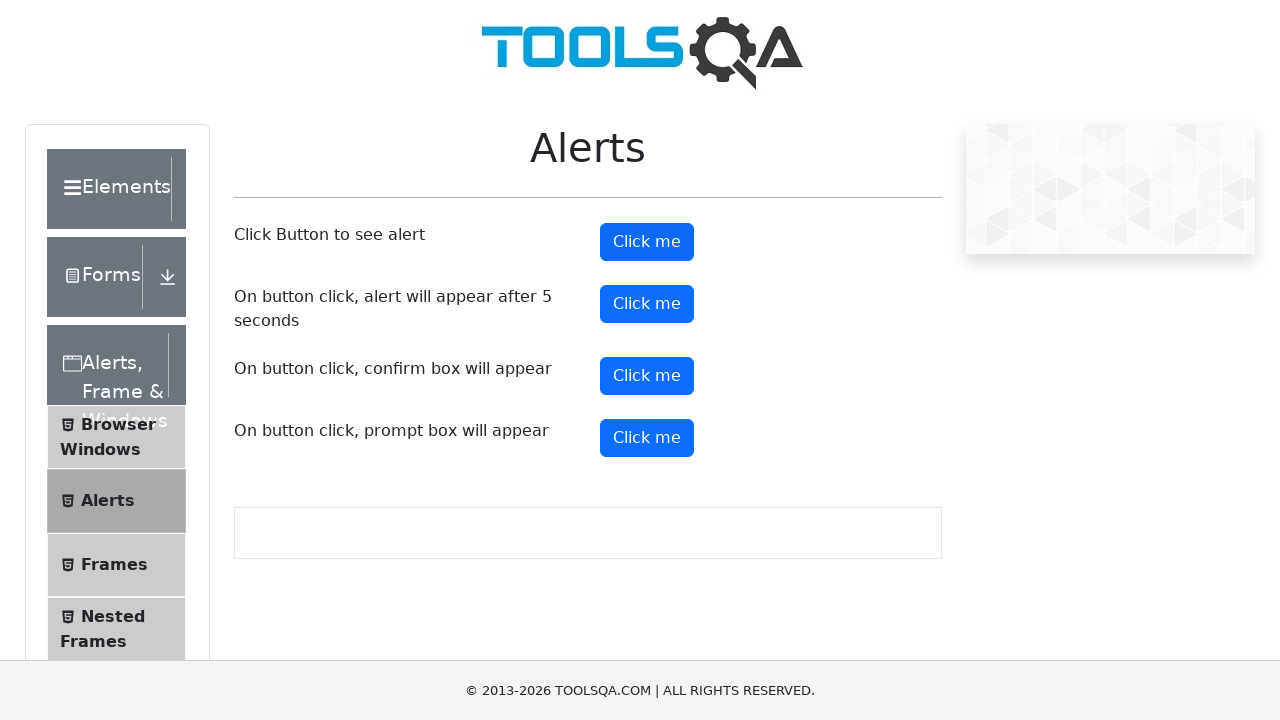

Set up dialog handler to accept alert
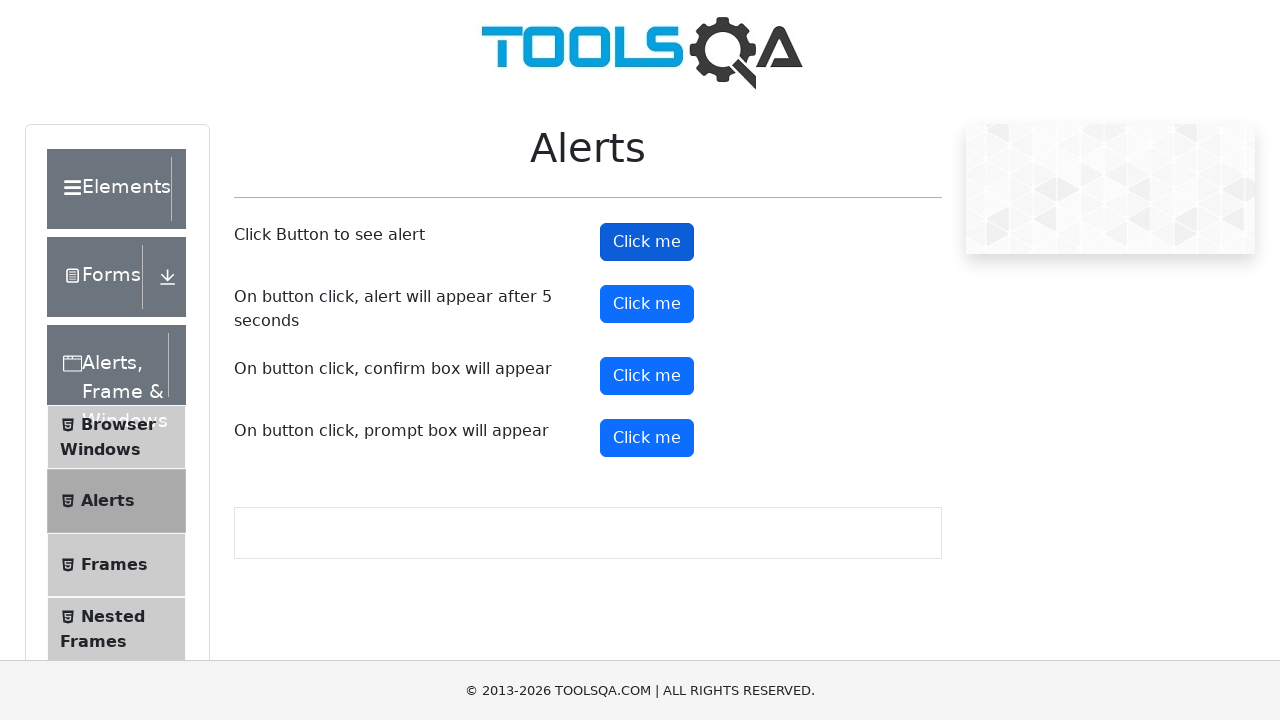

Waited for alert to be processed
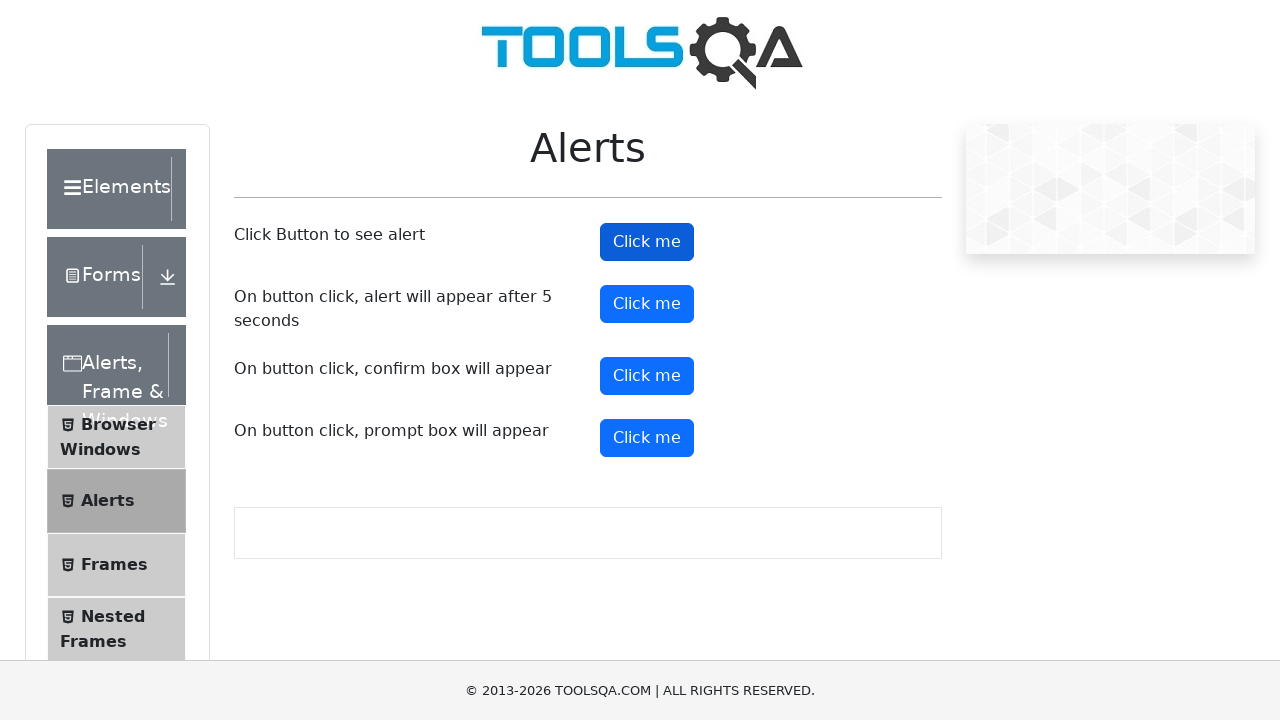

Clicked confirm button to trigger confirm dialog at (647, 376) on xpath=//button[@id='confirmButton']
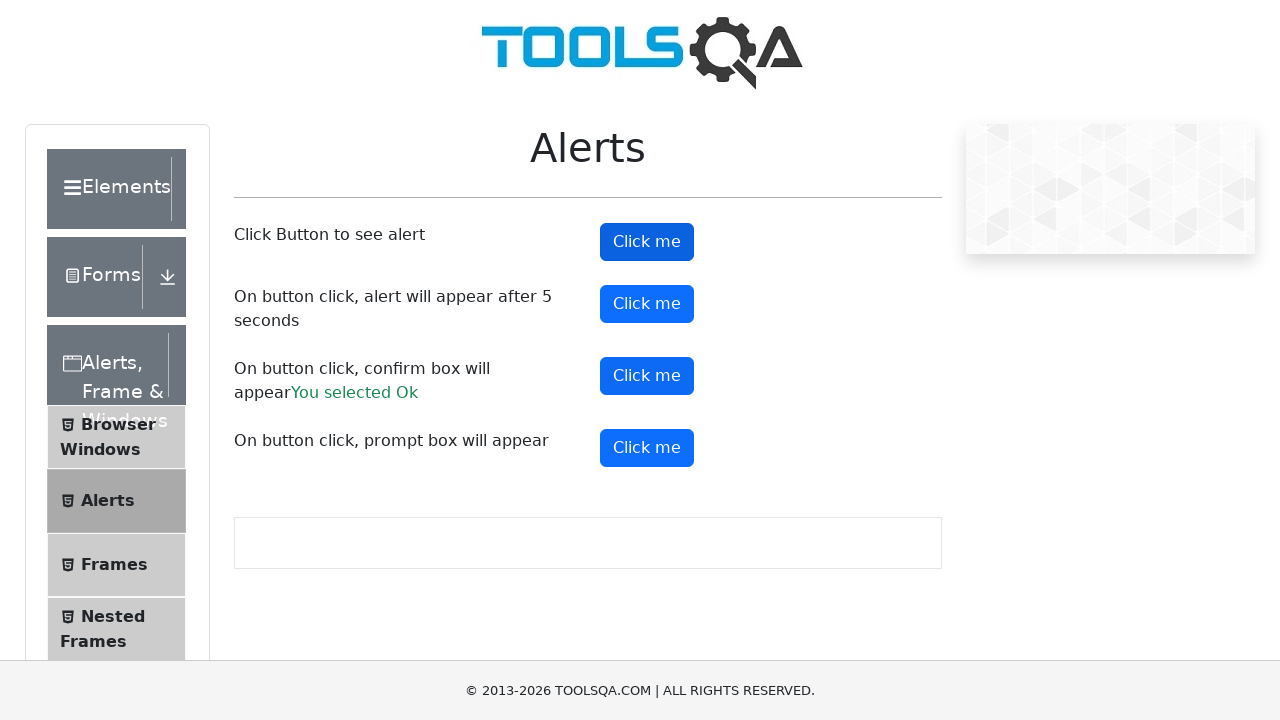

Set up dialog handler to dismiss confirm dialog
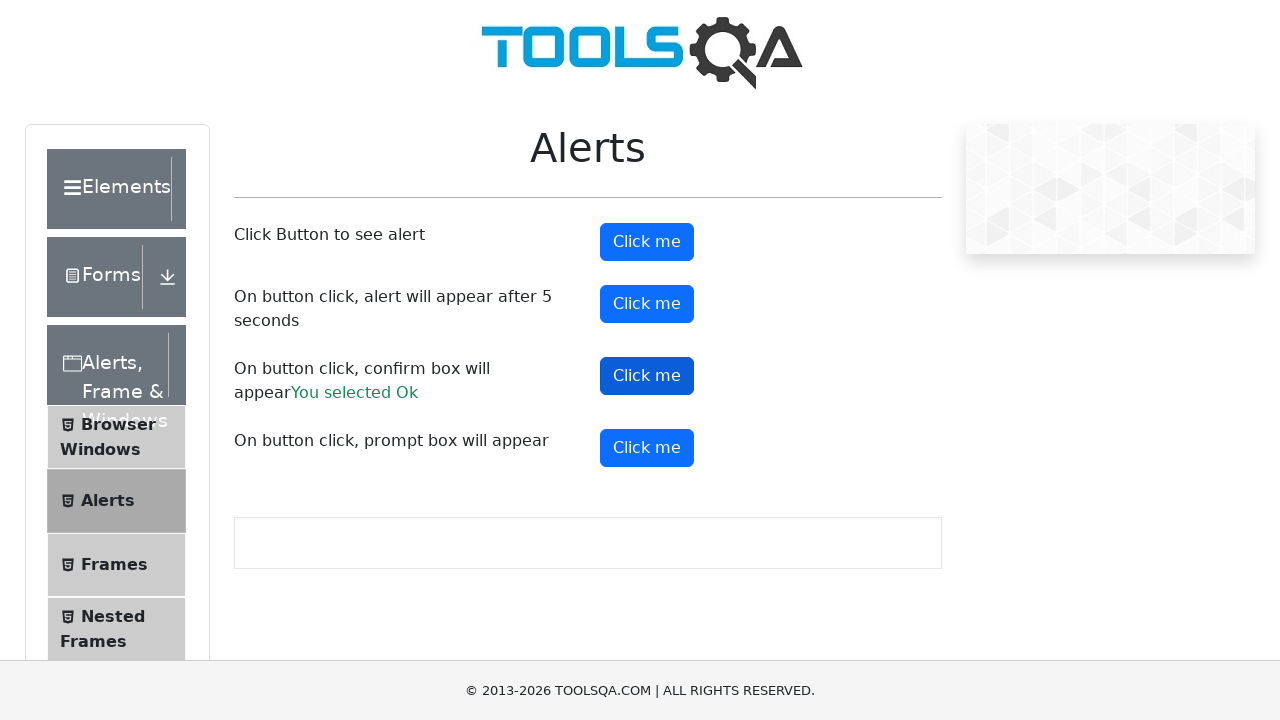

Waited for confirm dialog to be processed
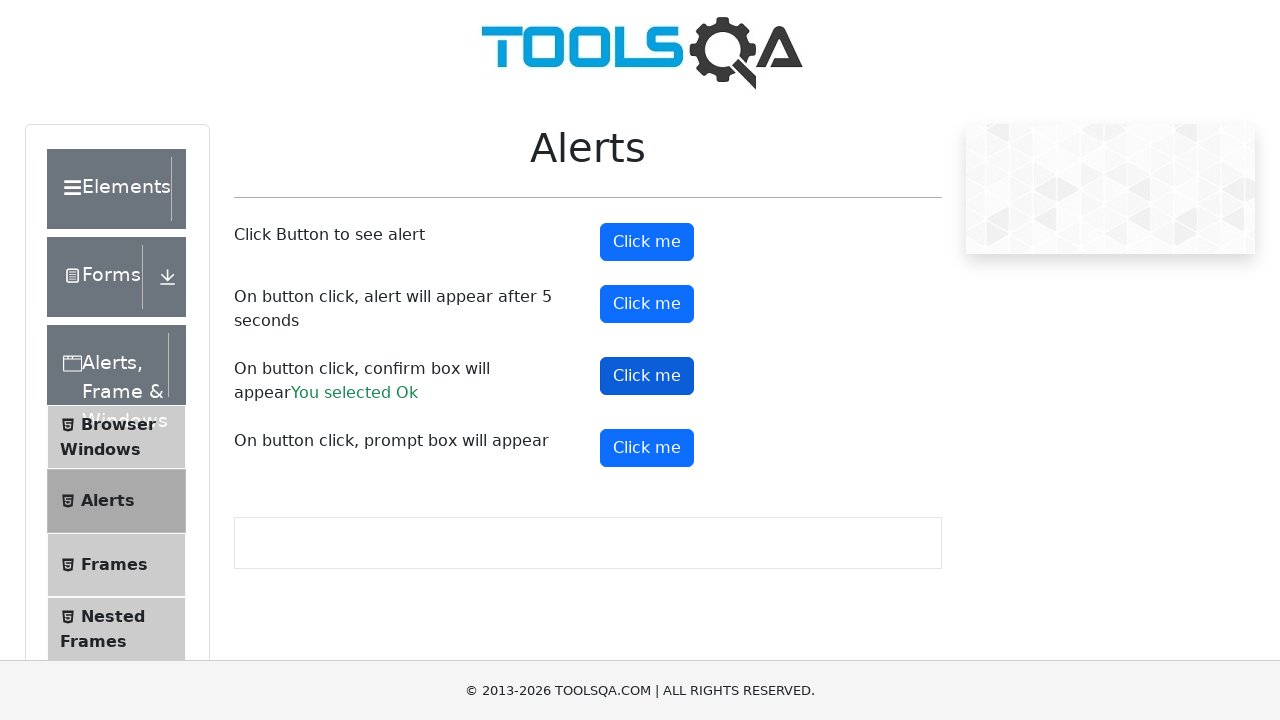

Clicked prompt button to trigger prompt dialog at (647, 448) on xpath=//button[@id='promtButton']
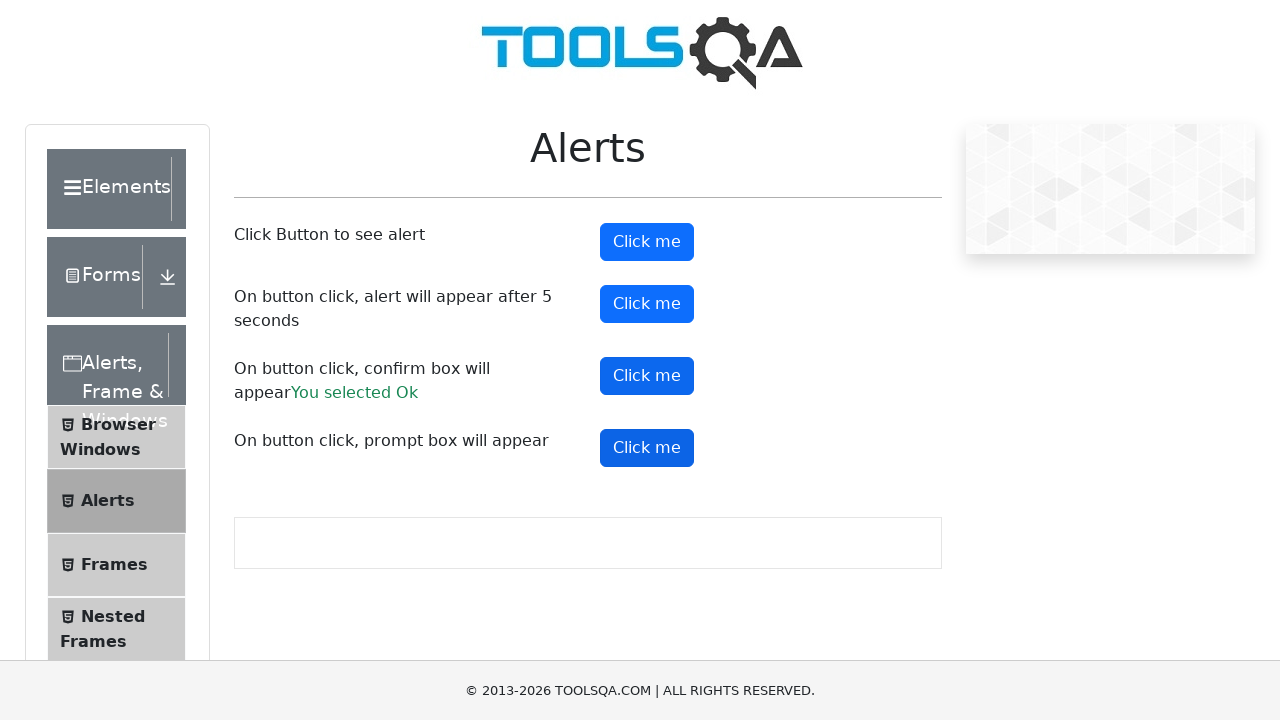

Set up dialog handler to accept prompt with text 'Kiran'
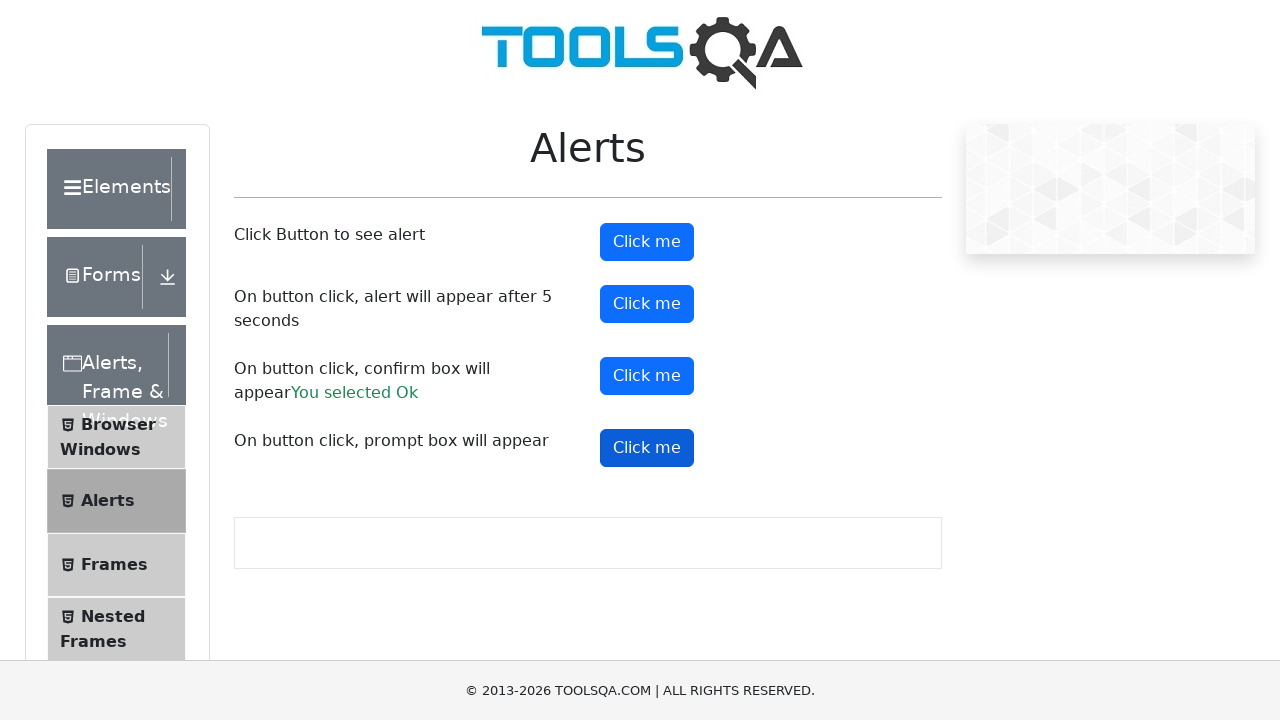

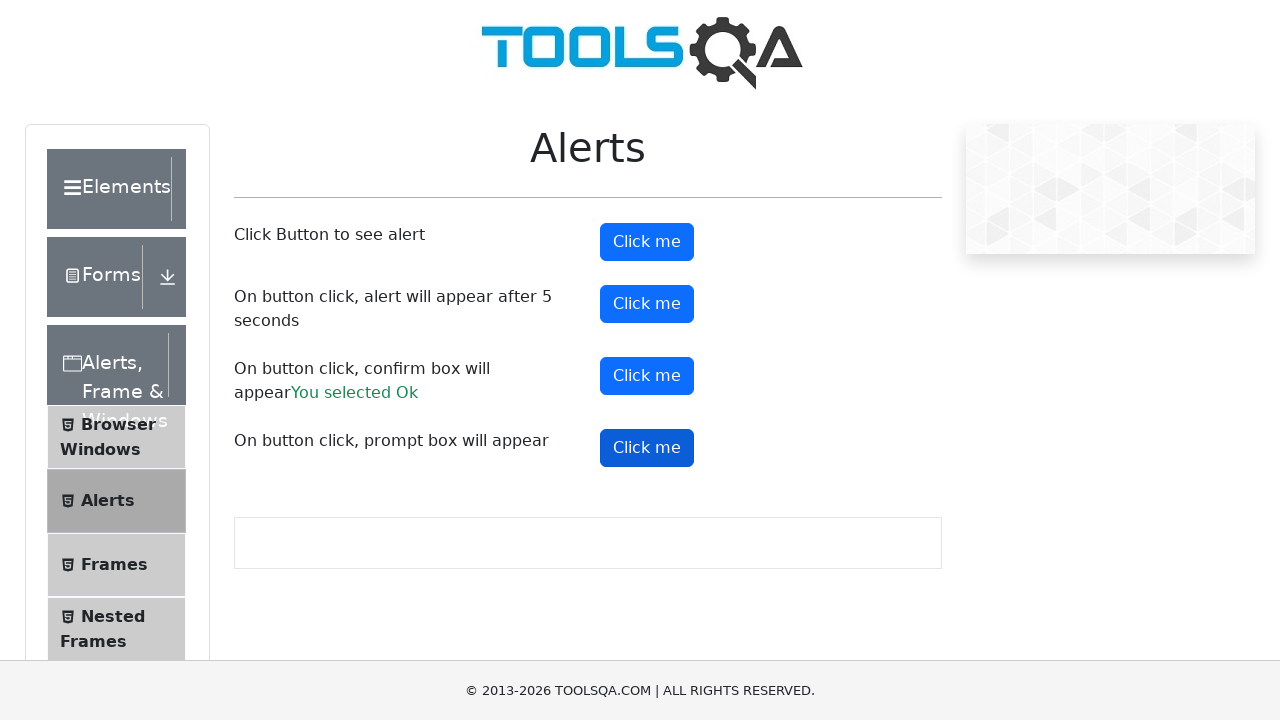